Waits for price to reach $100, clicks book button, then solves a mathematical captcha and submits the answer

Starting URL: http://suninjuly.github.io/explicit_wait2.html

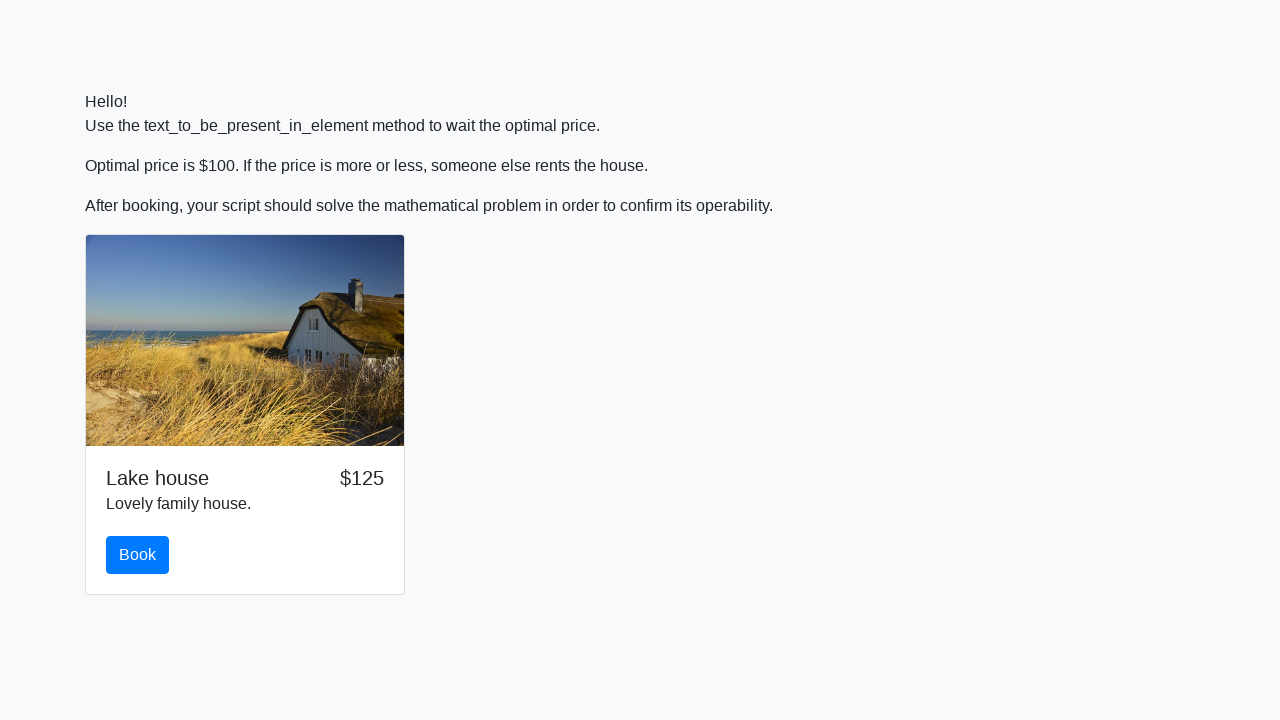

Waited for price to reach $100
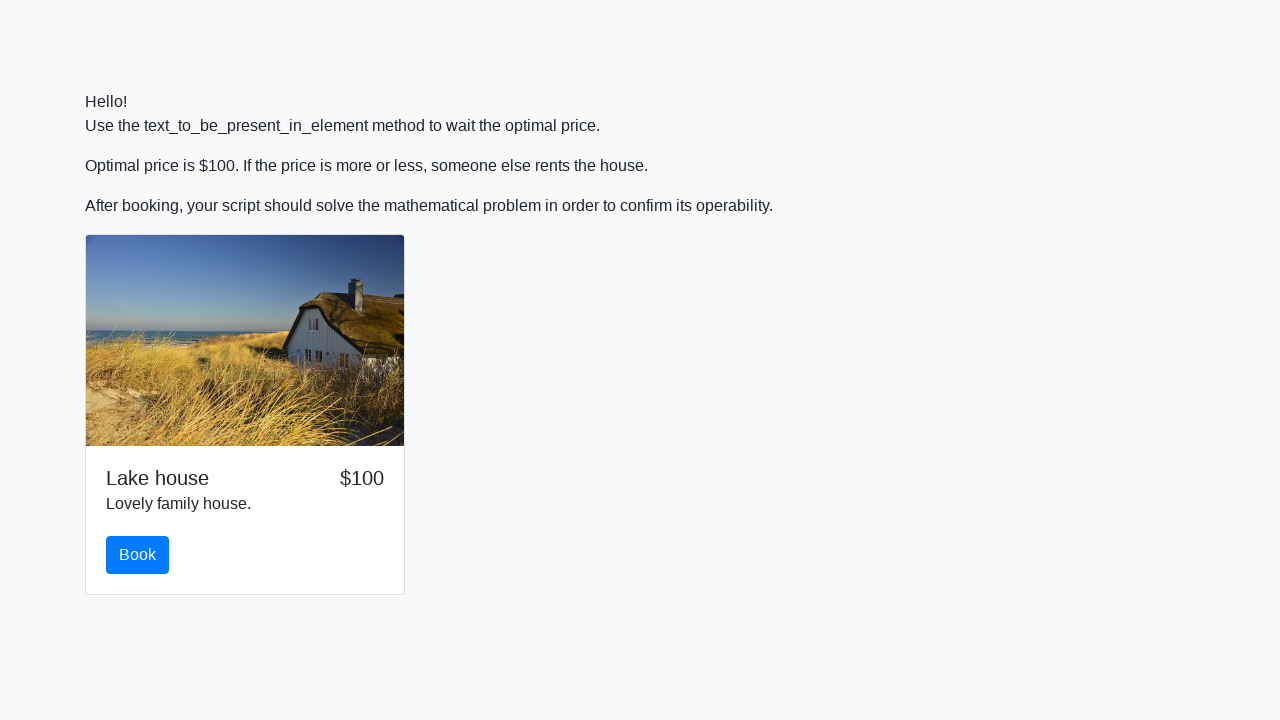

Clicked the book button at (138, 555) on #book
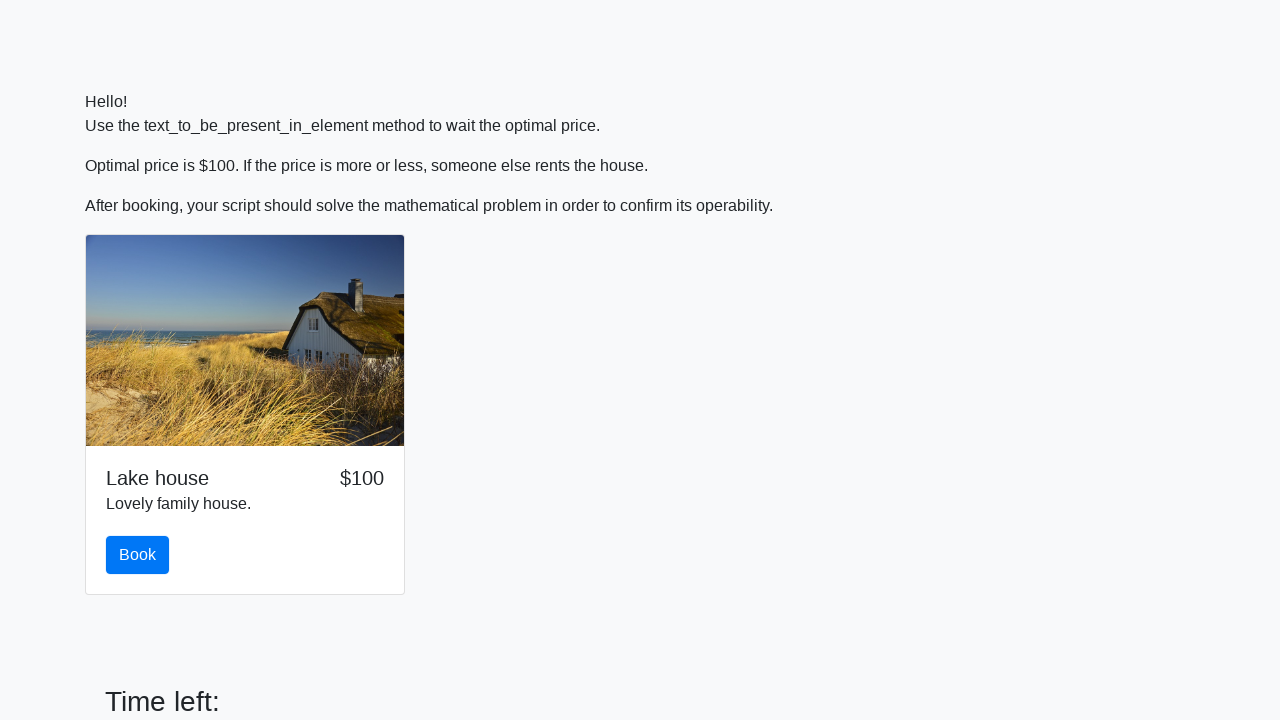

Located the input value element
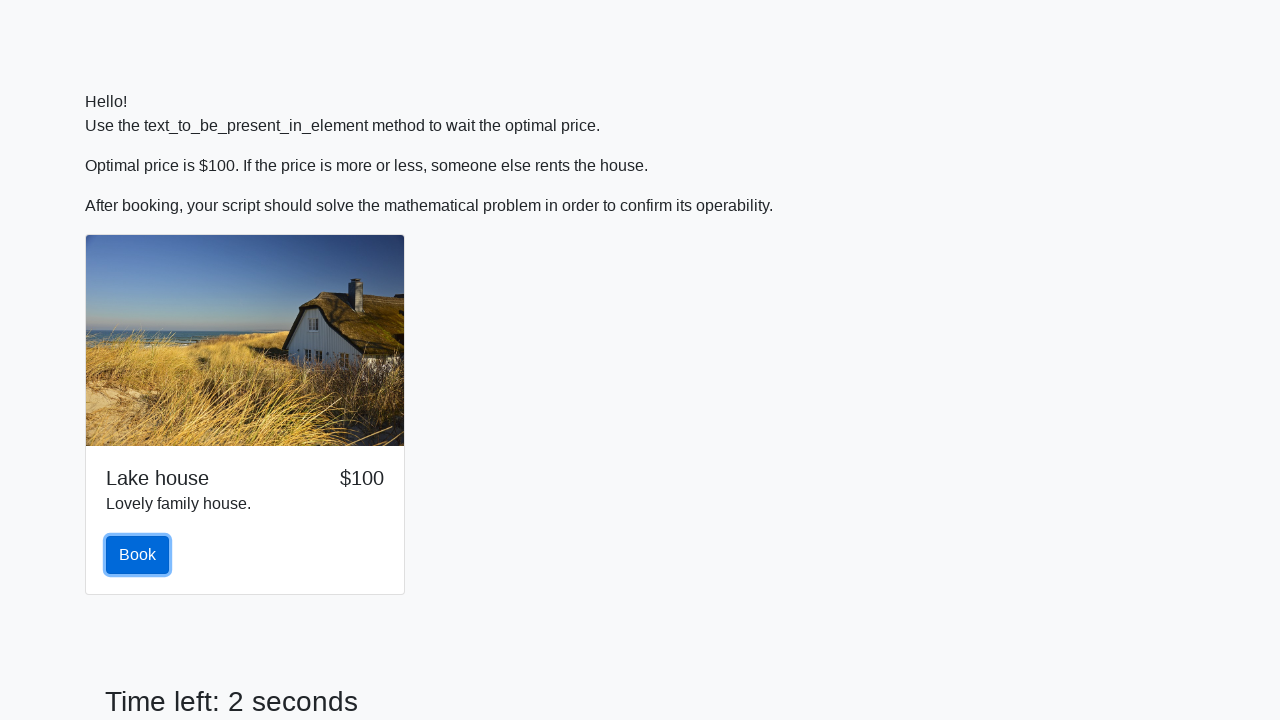

Extracted input value: 406
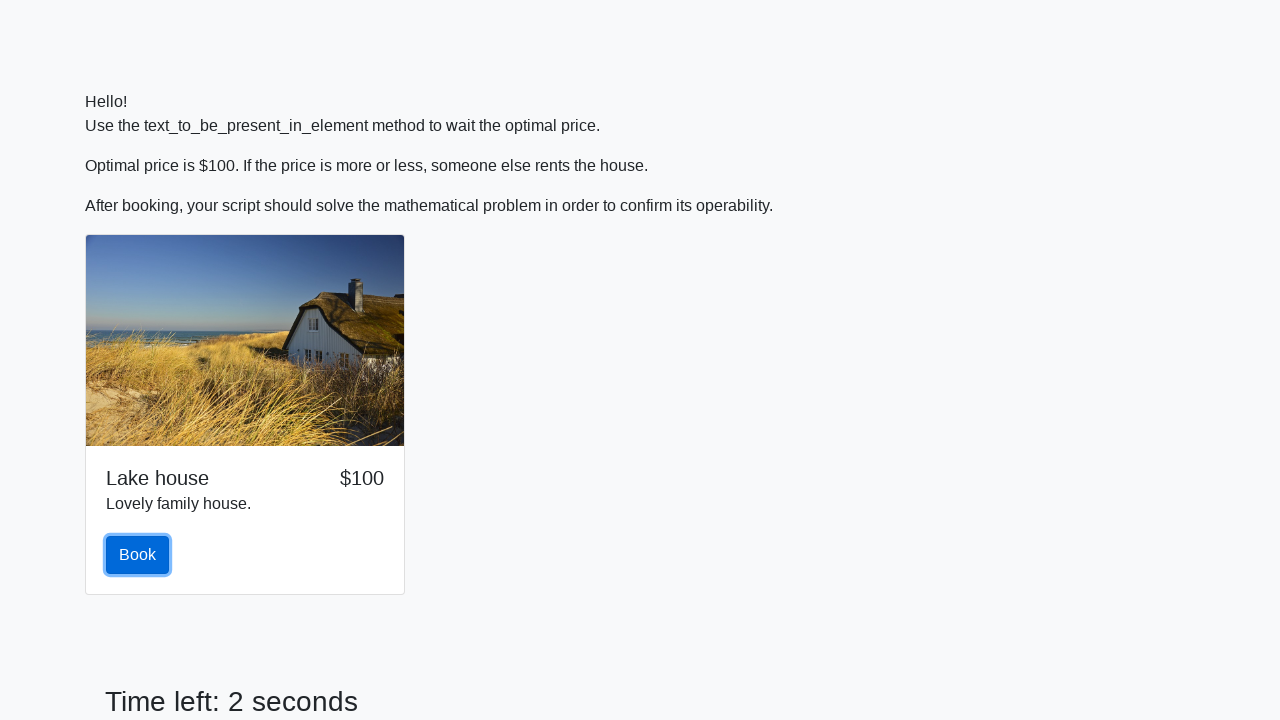

Calculated mathematical answer: 2.084804456456706
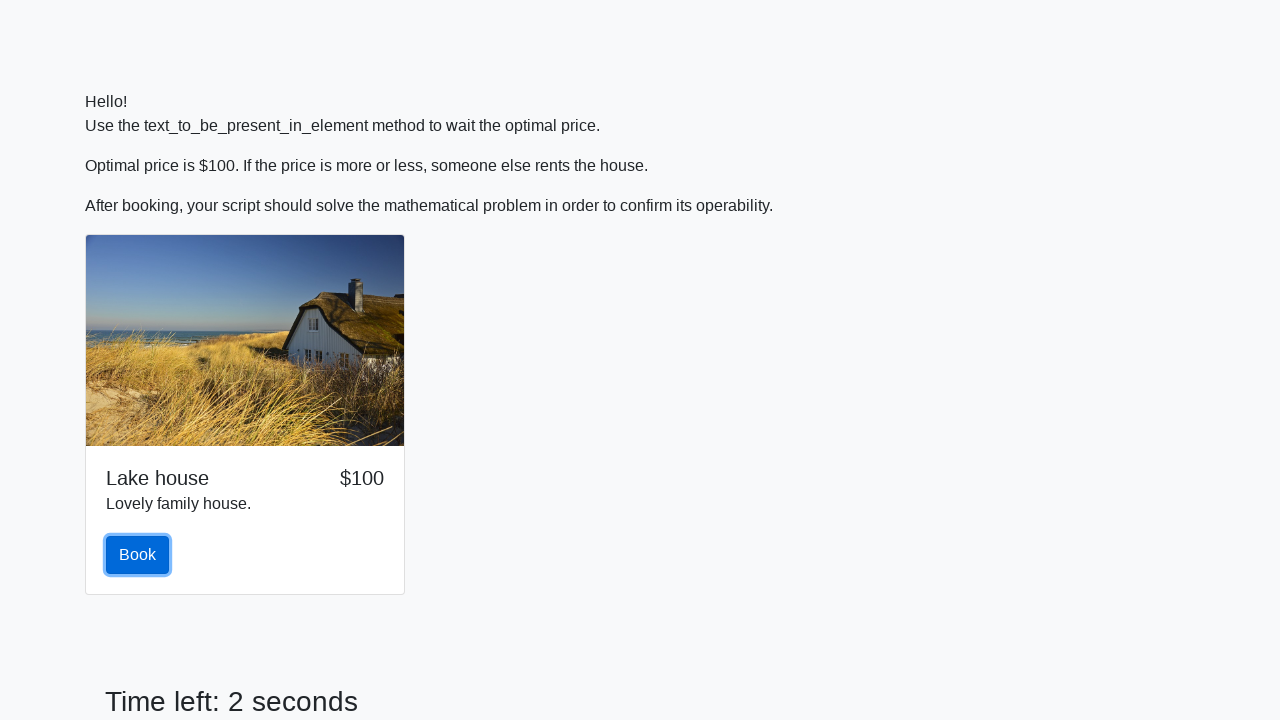

Filled the answer field with calculated result on #answer
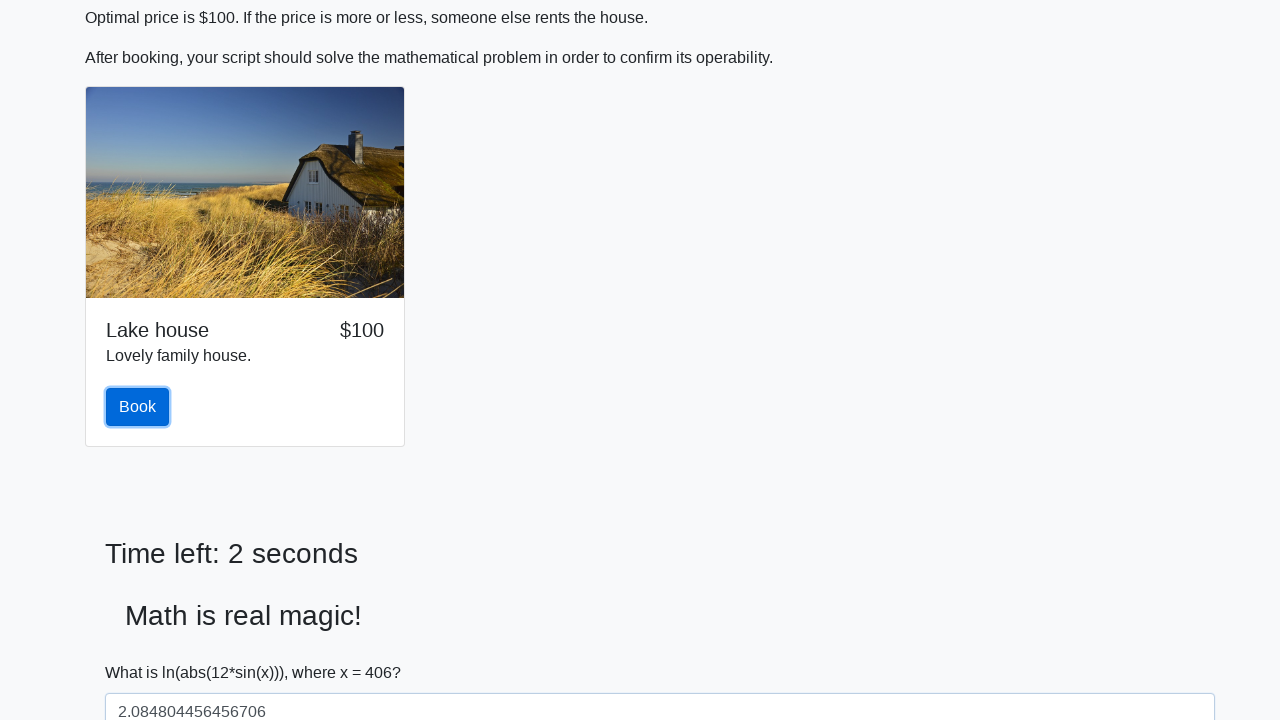

Clicked the solve button to submit the answer at (143, 651) on button#solve
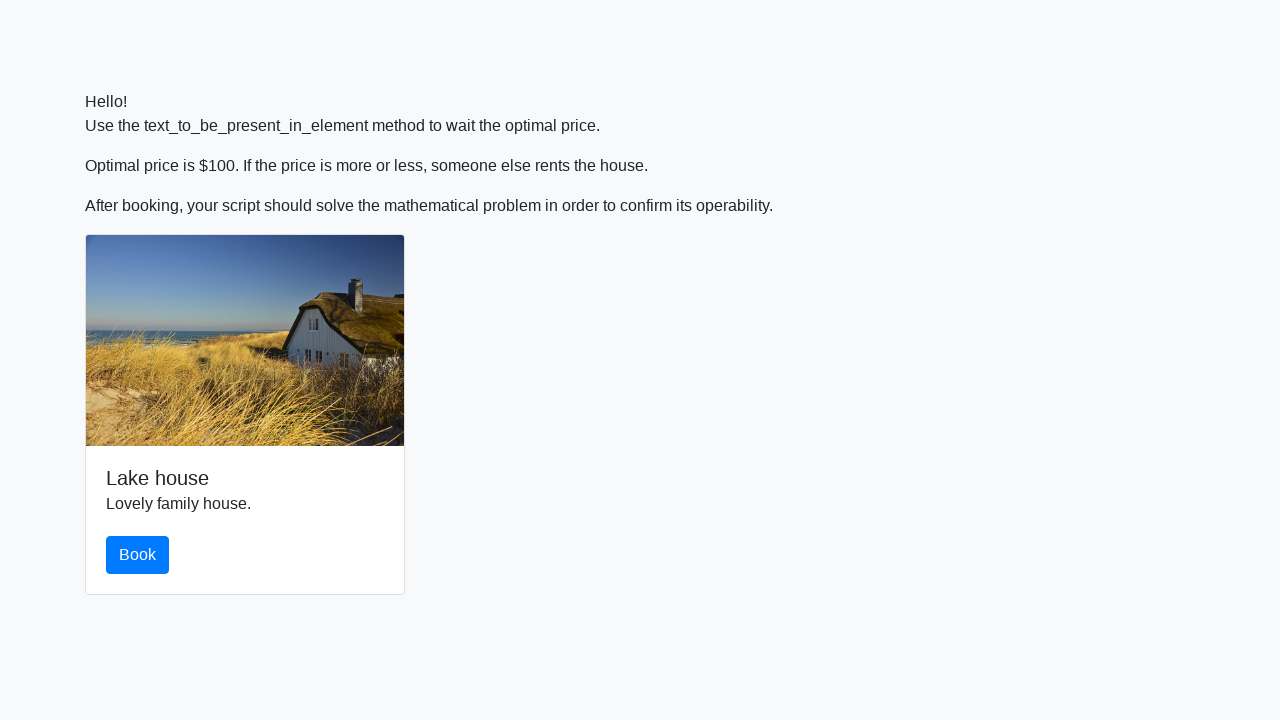

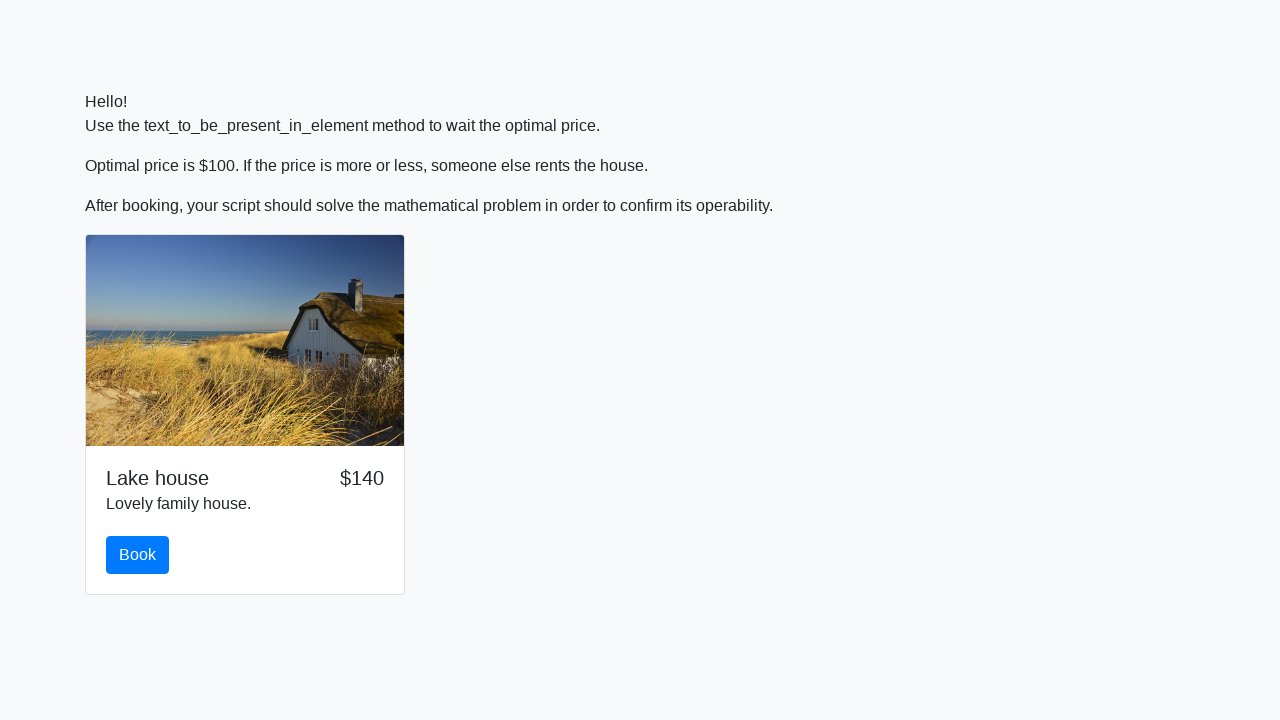